Tests handling of a confirm dialog by clicking a button to trigger it and dismissing the dialog

Starting URL: https://testautomationpractice.blogspot.com/

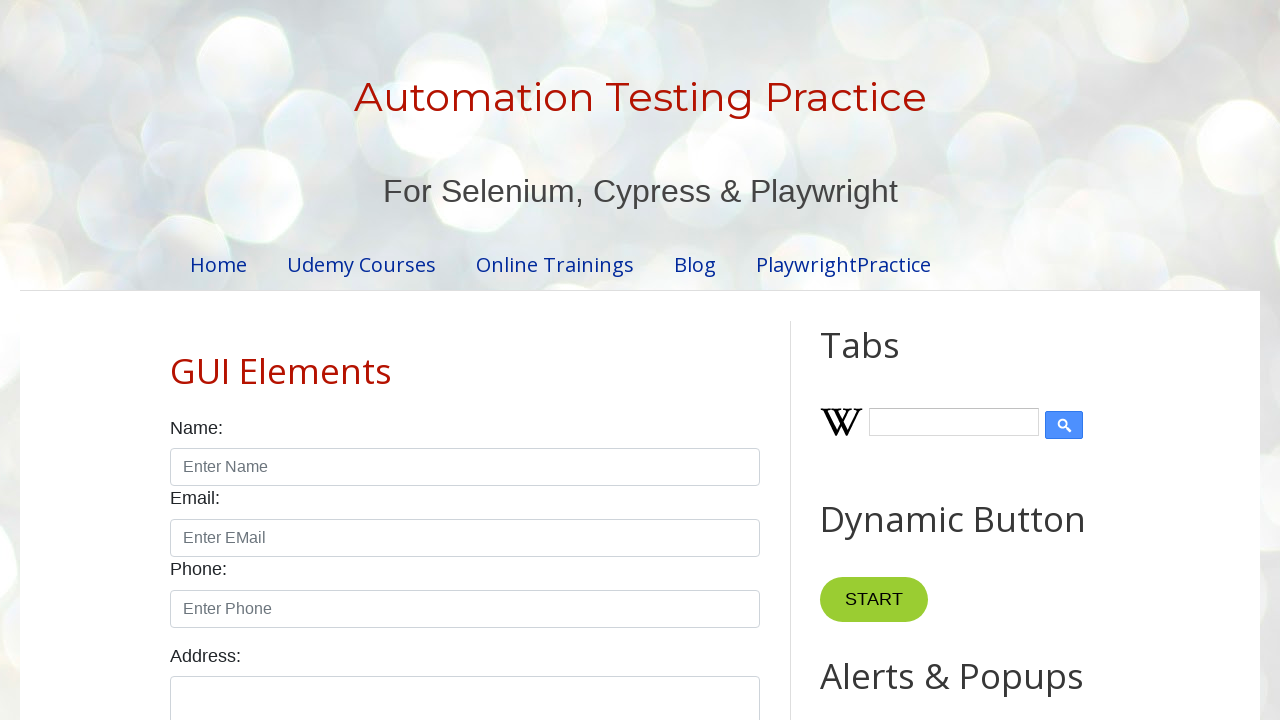

Set up dialog handler to dismiss confirm dialogs
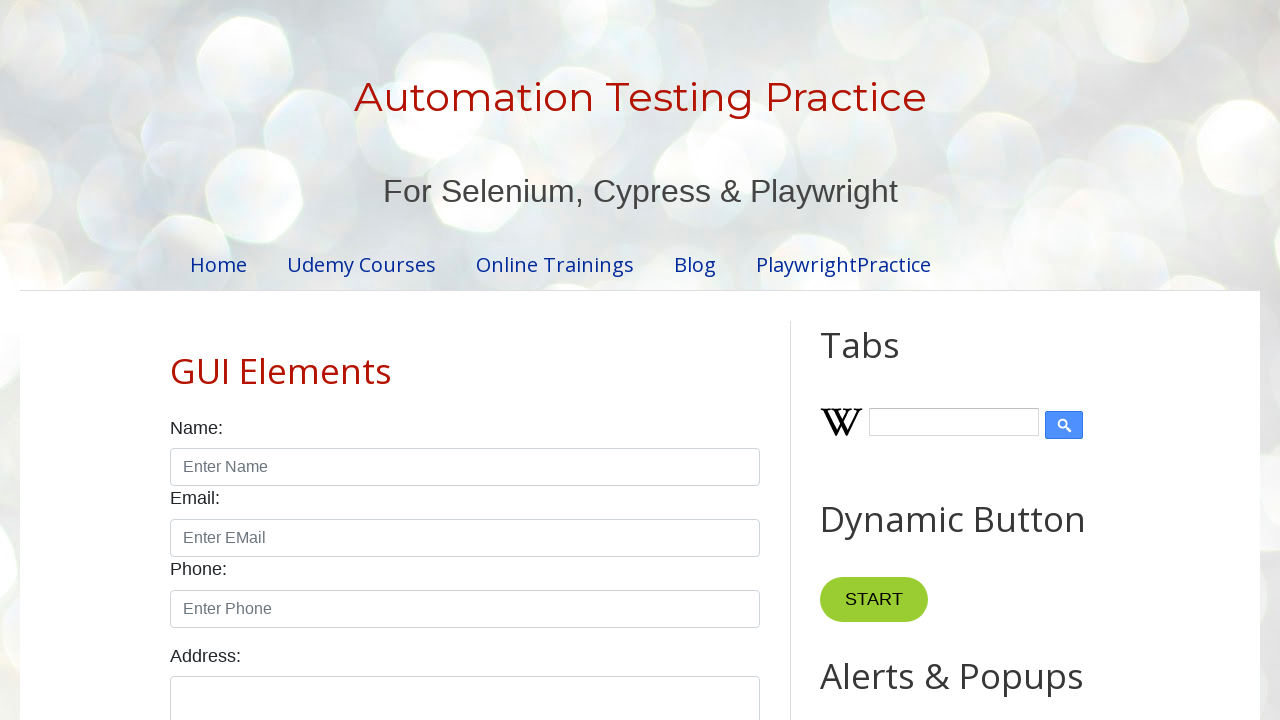

Clicked confirm button to trigger the confirm dialog at (912, 360) on #confirmBtn
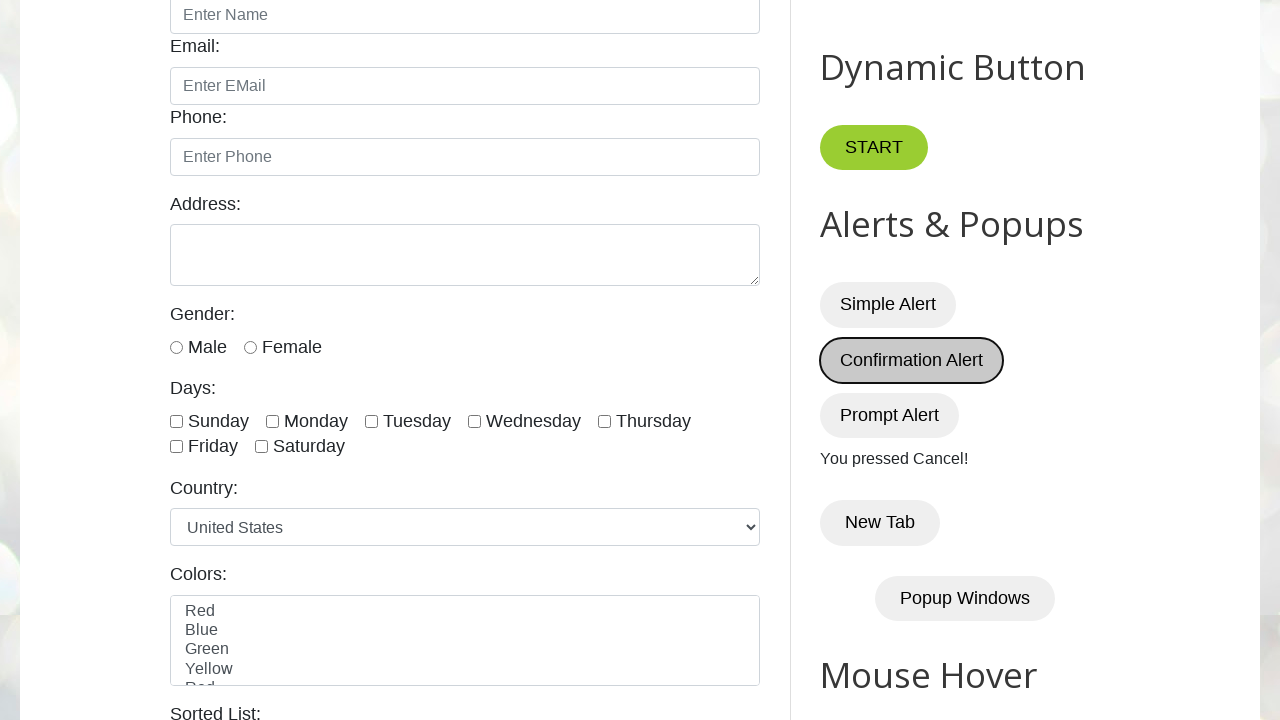

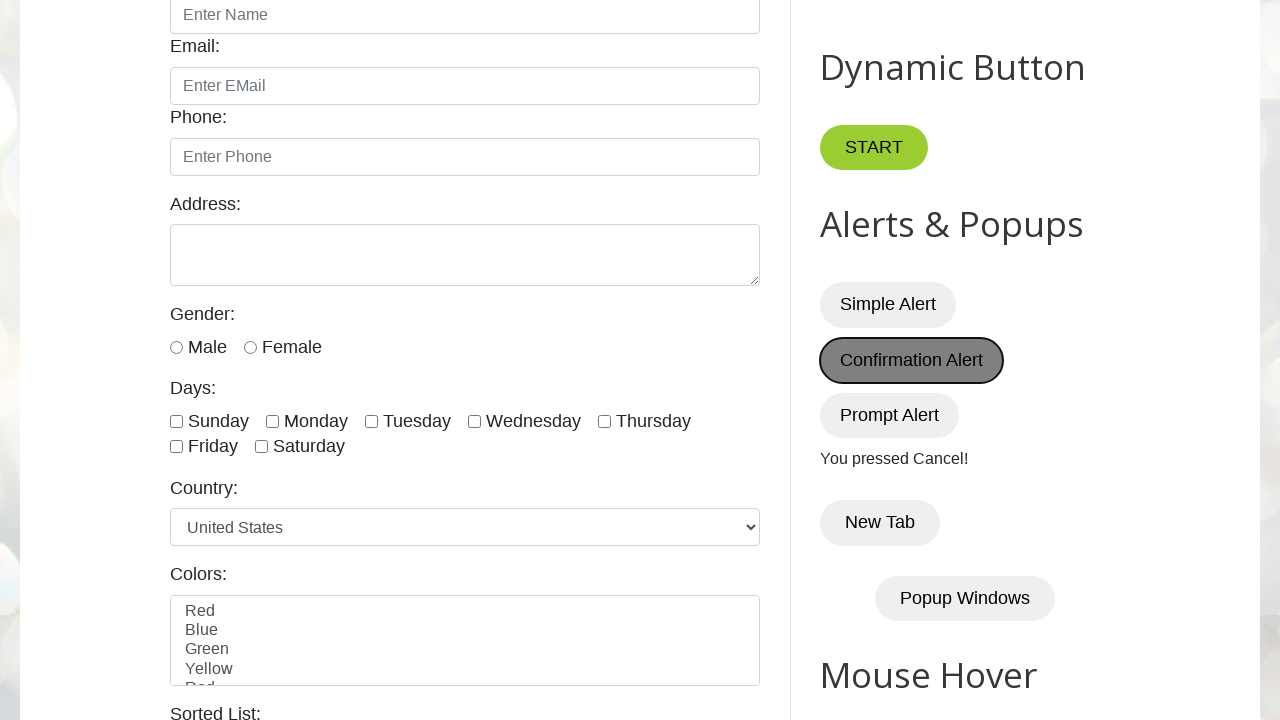